Tests division operation on a calculator by entering two numbers and verifying the quotient

Starting URL: https://testsheepnz.github.io/BasicCalculator.html

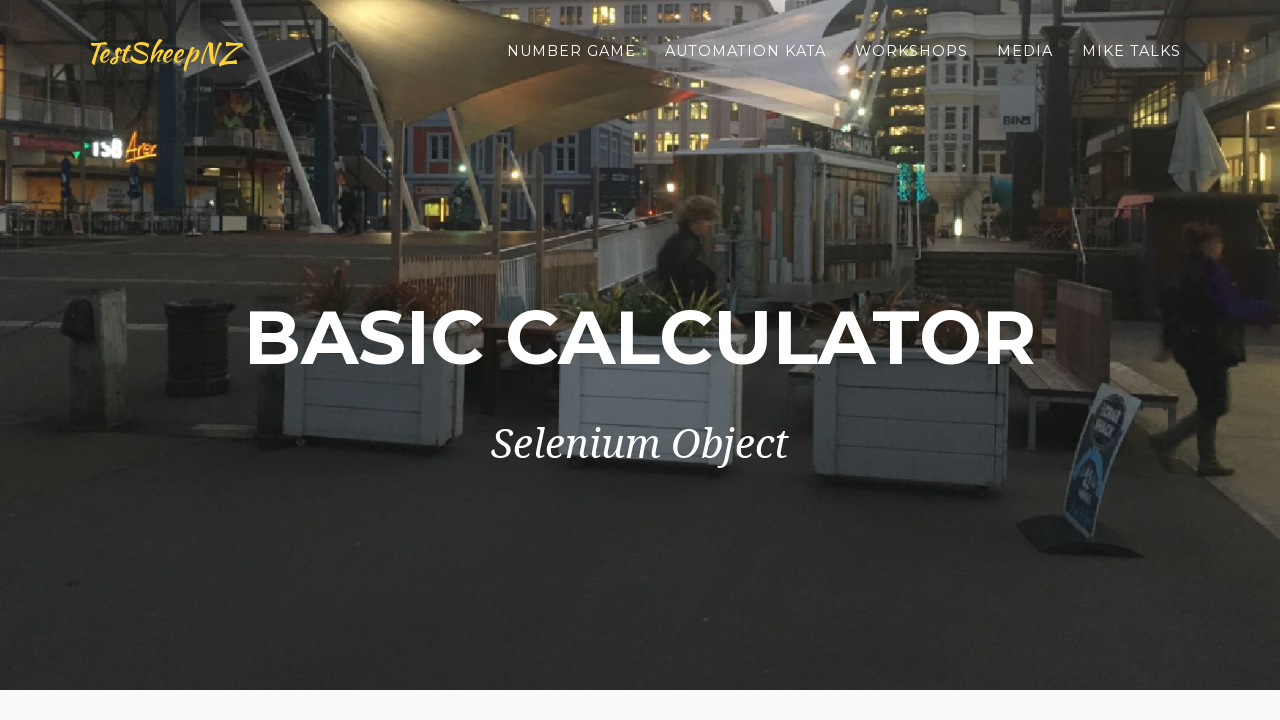

Filled first number field with '8' on input[name='number1']
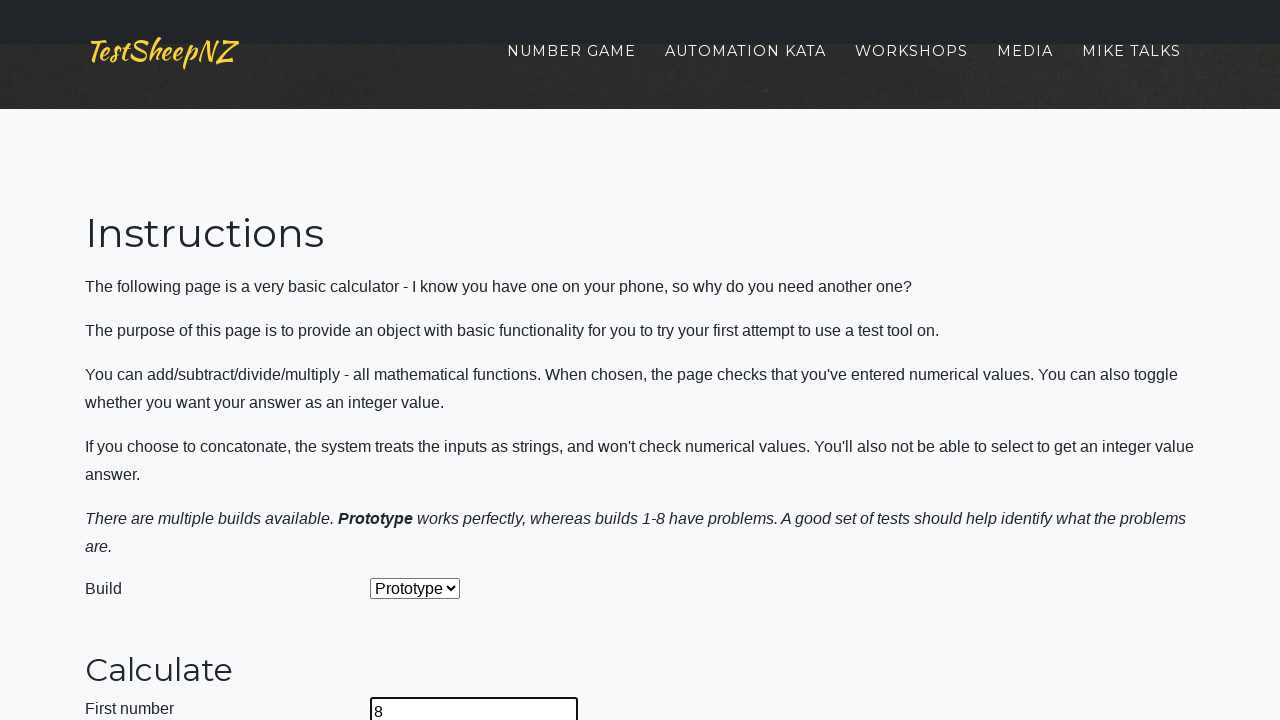

Filled second number field with '8' on input[name='number2']
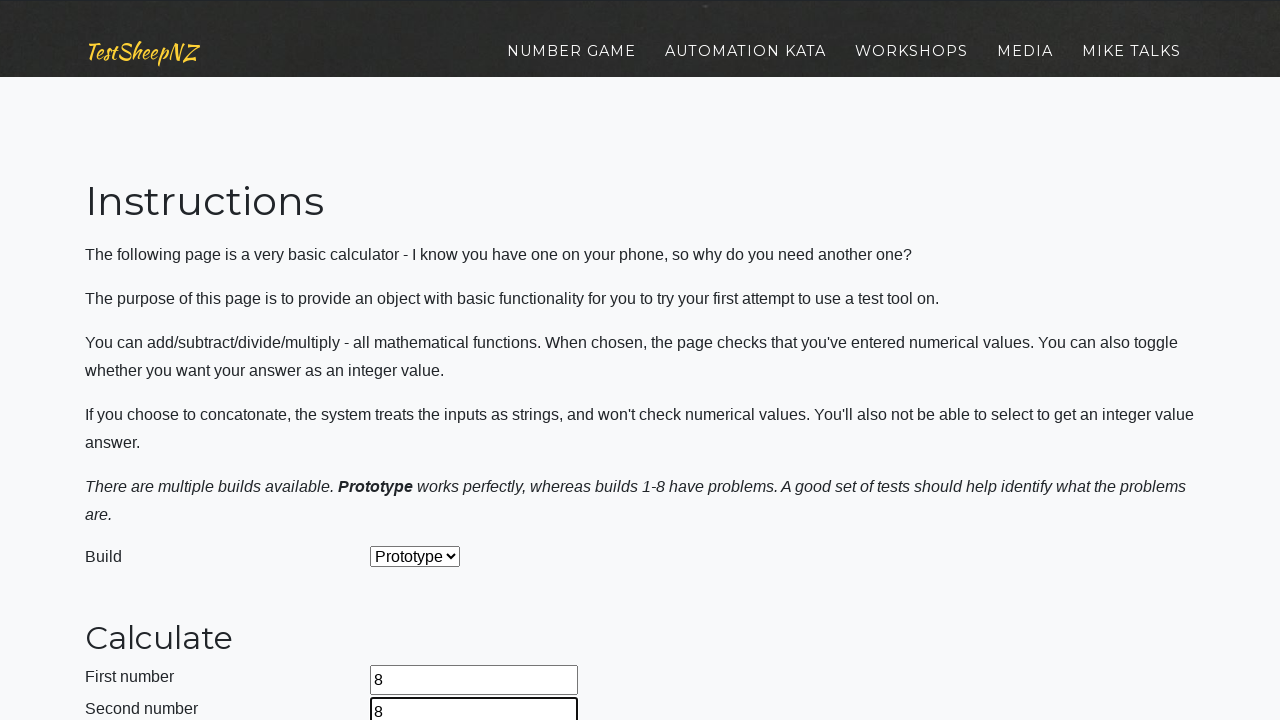

Selected division operation from dropdown on select[name='selectOperation']
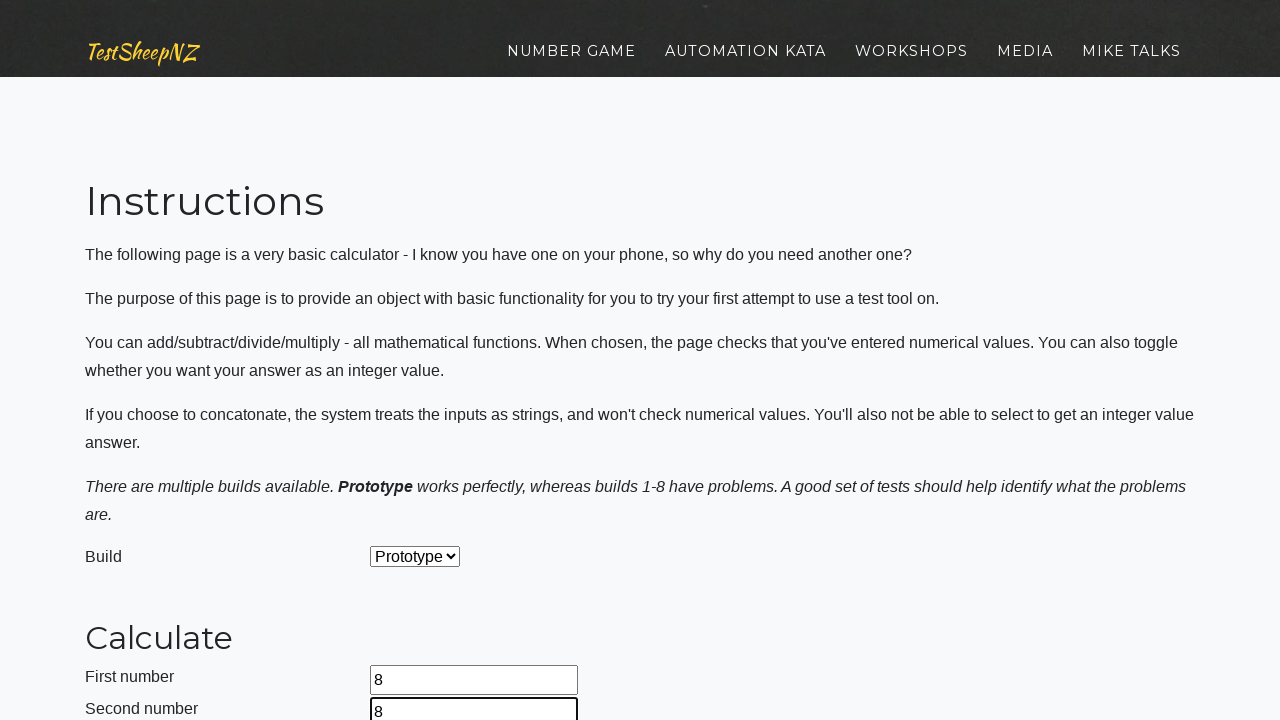

Clicked calculate button at (422, 361) on #calculateButton
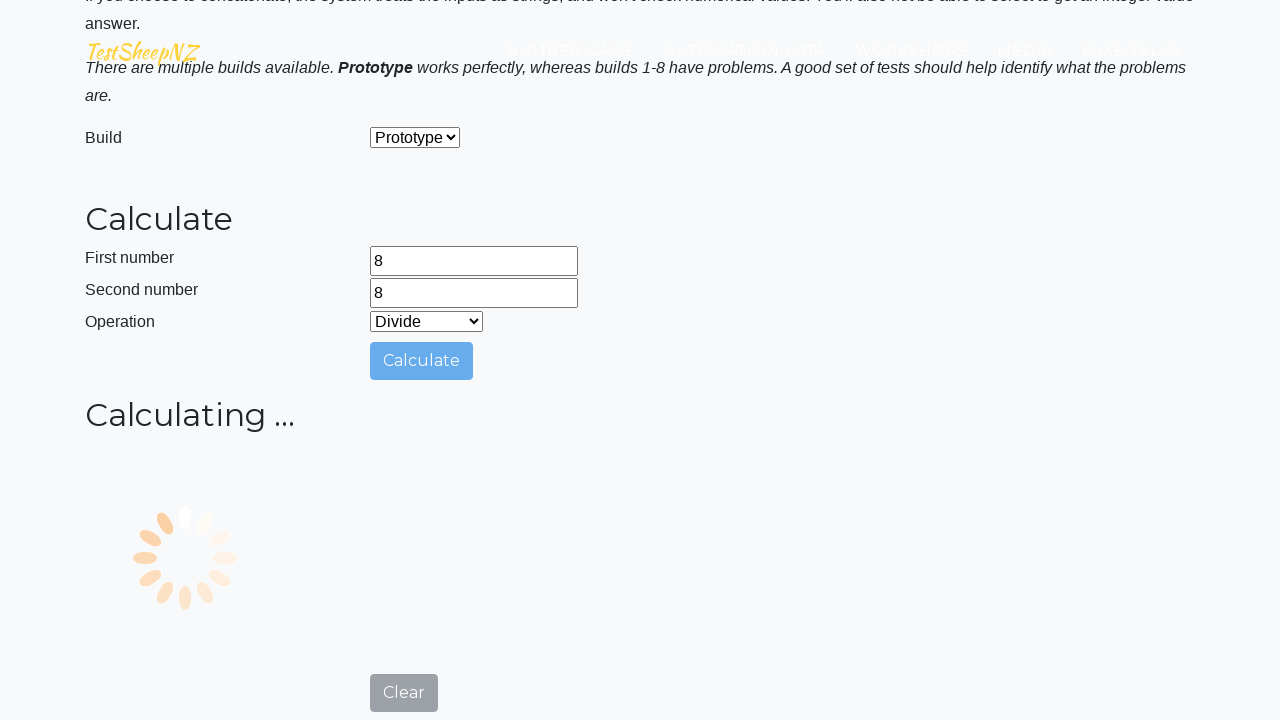

Retrieved result from answer field
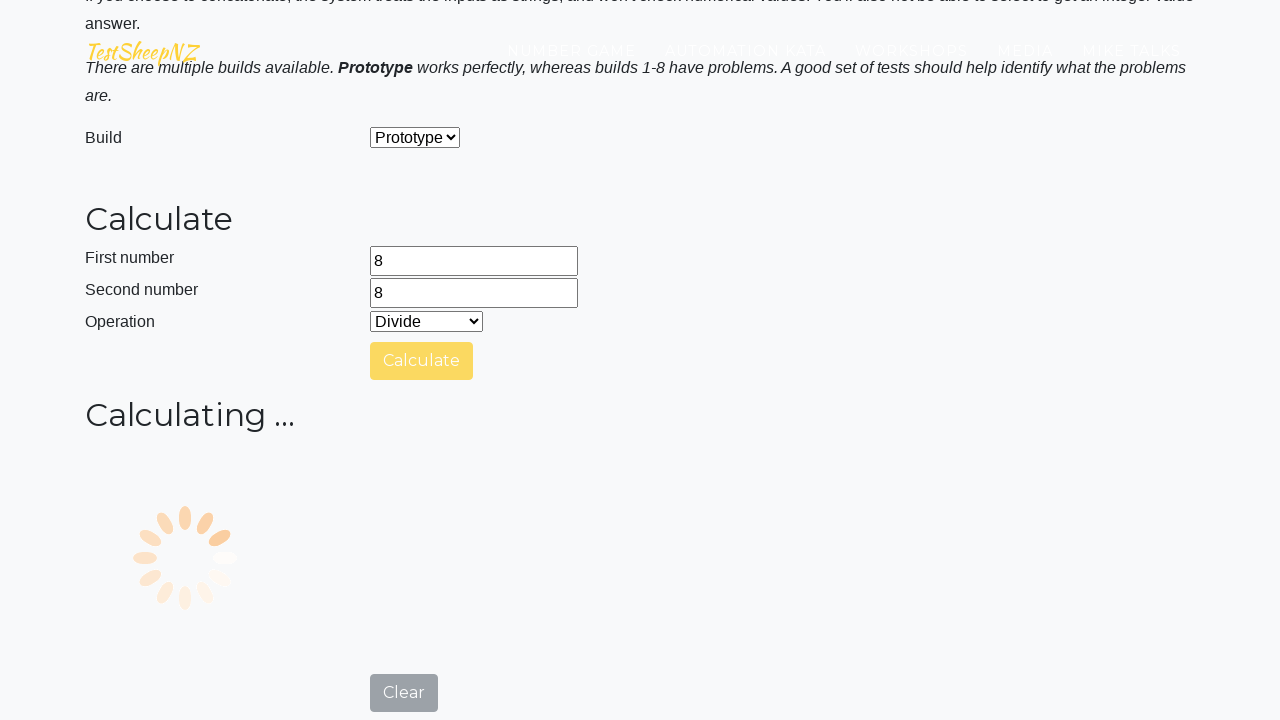

Verified division result equals '1'
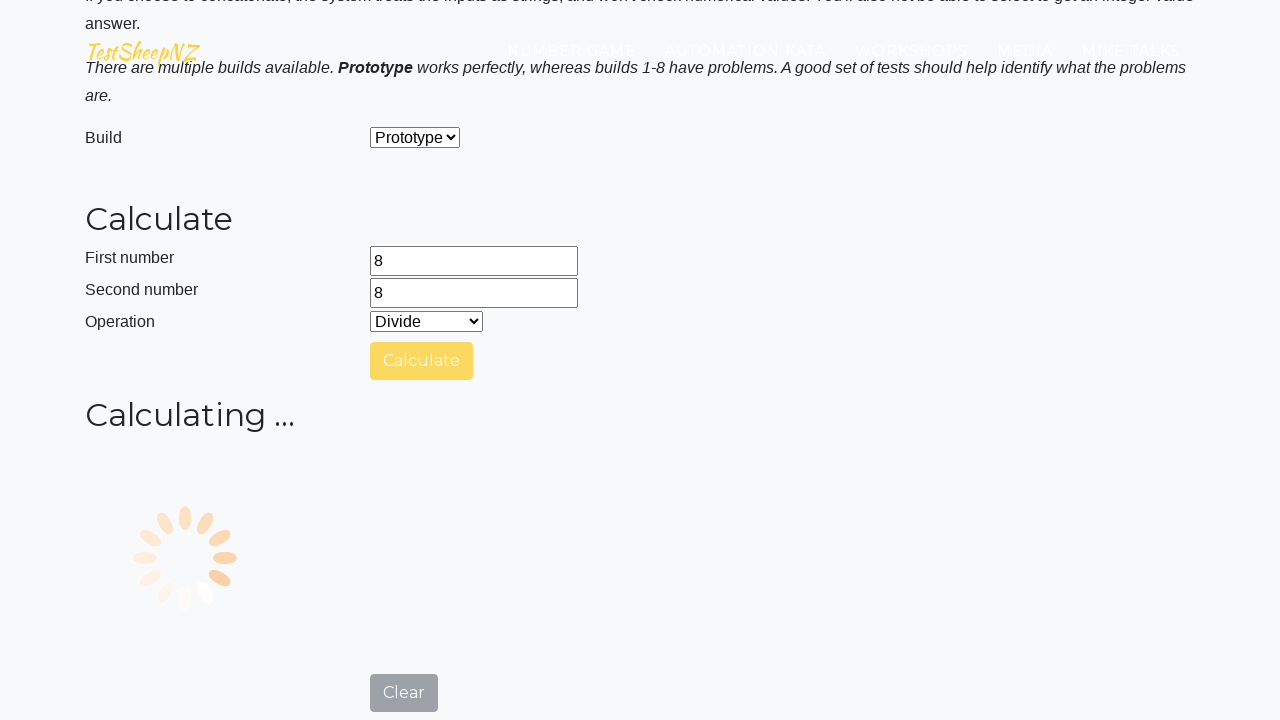

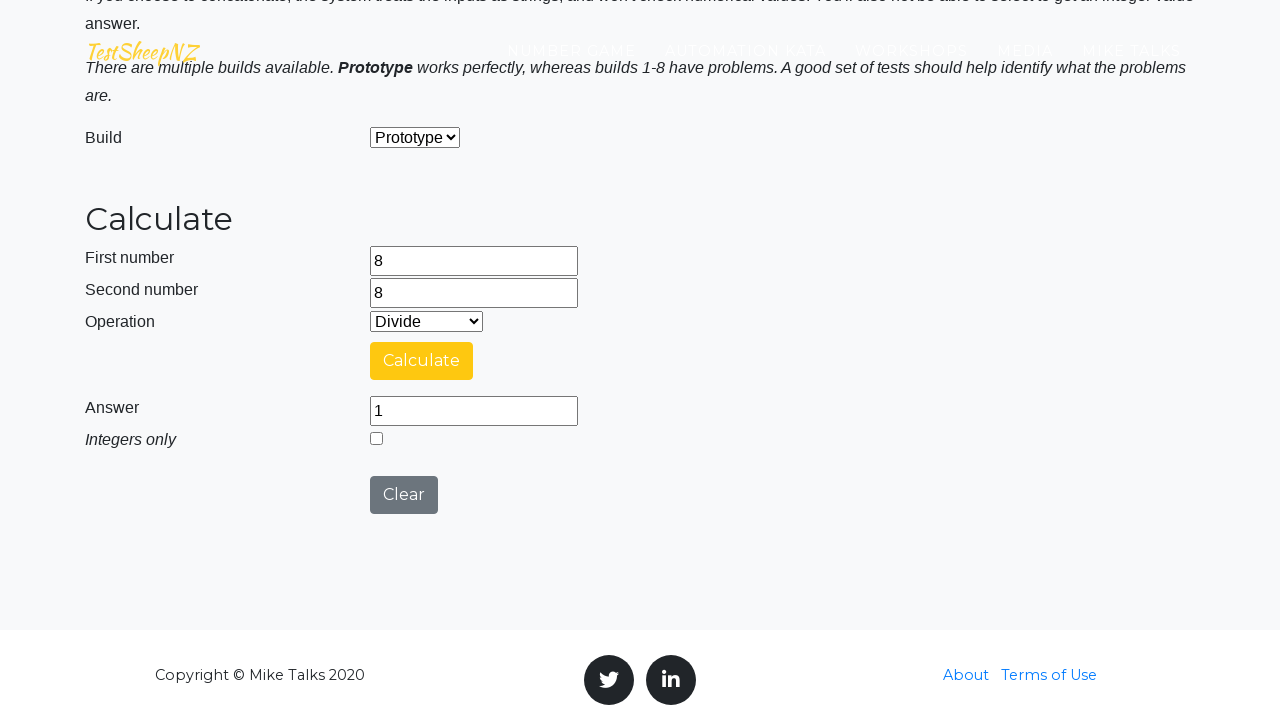